Tests right-click (context click) functionality by navigating to a demo menu page and performing a right-click action on an image element to trigger a context menu.

Starting URL: https://deluxe-menu.com/popup-mode-sample.html

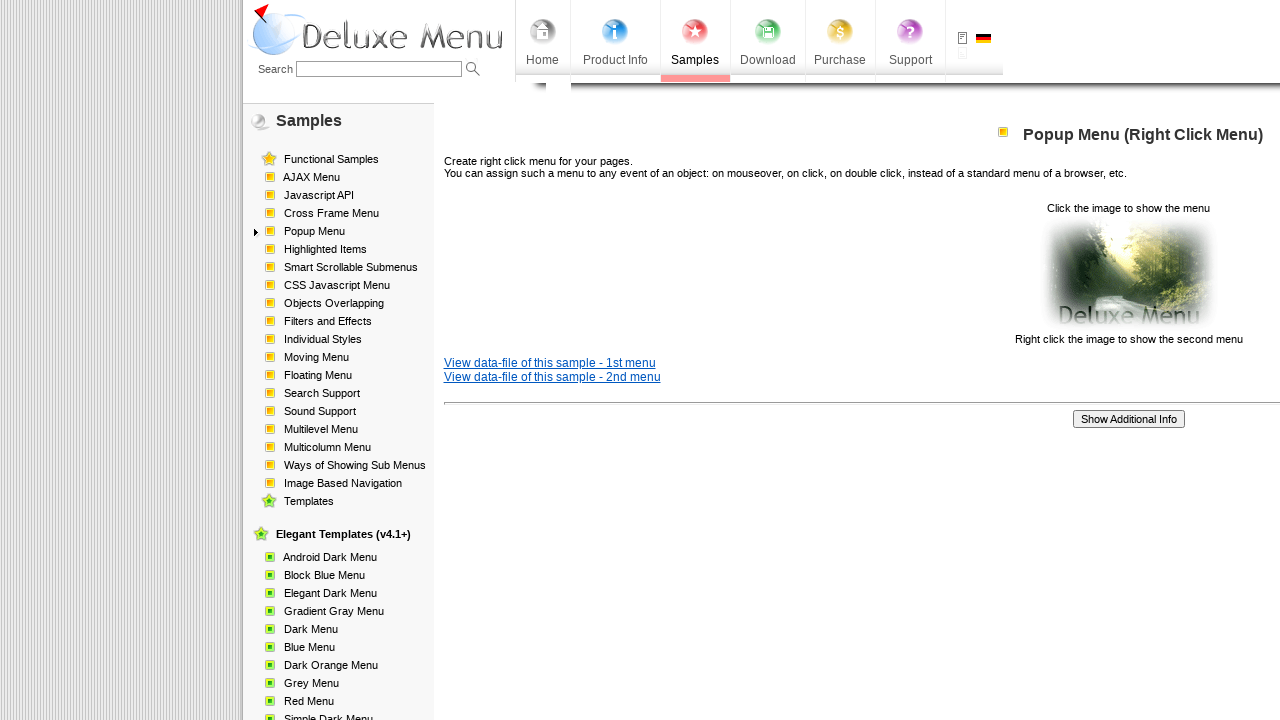

Navigated to demo menu page
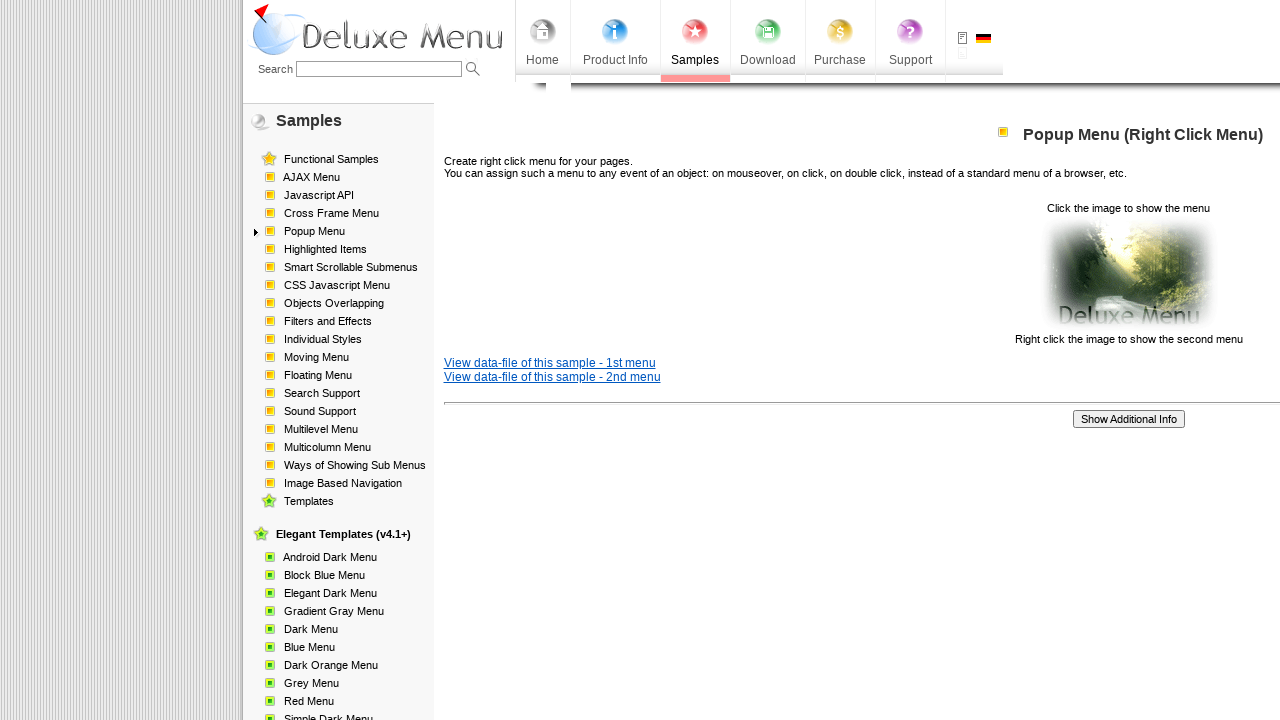

Page finished loading (domcontentloaded)
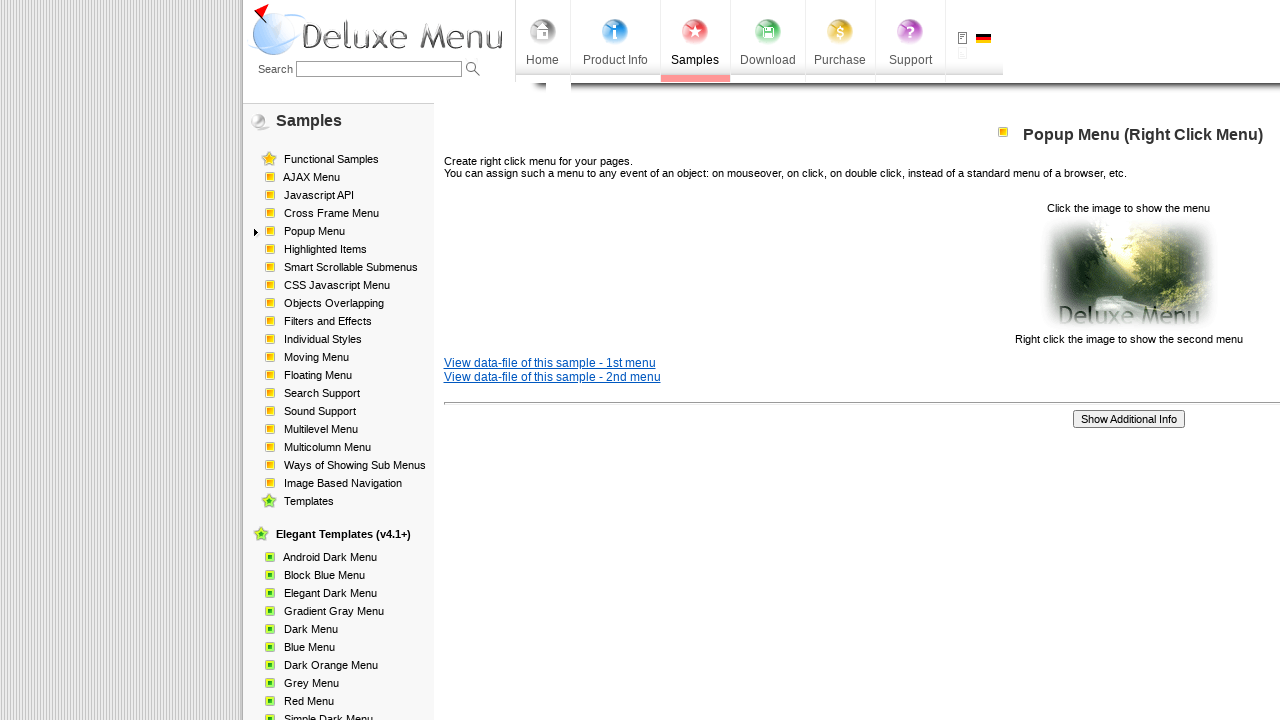

Located image element for right-click
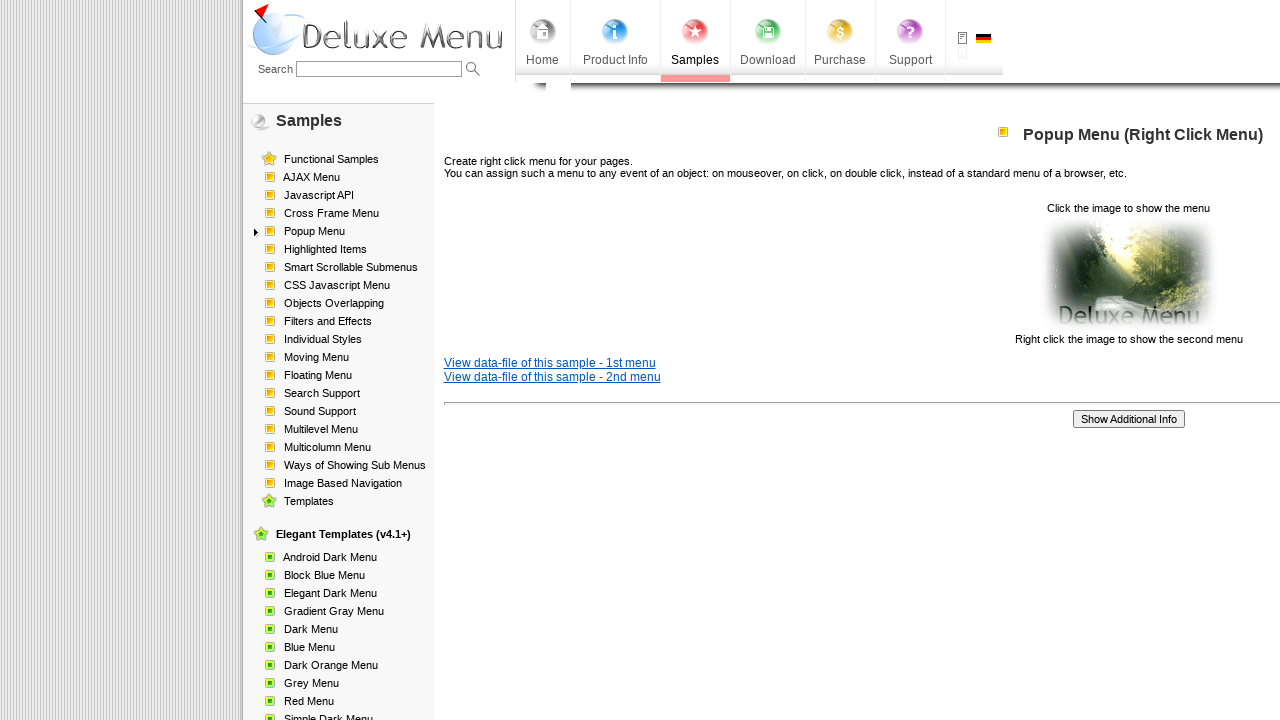

Performed right-click on image element to trigger context menu at (1128, 274) on xpath=//html/body/div/table/tbody/tr/td[2]/div[2]/table[1]/tbody/tr/td[3]/p[2]/i
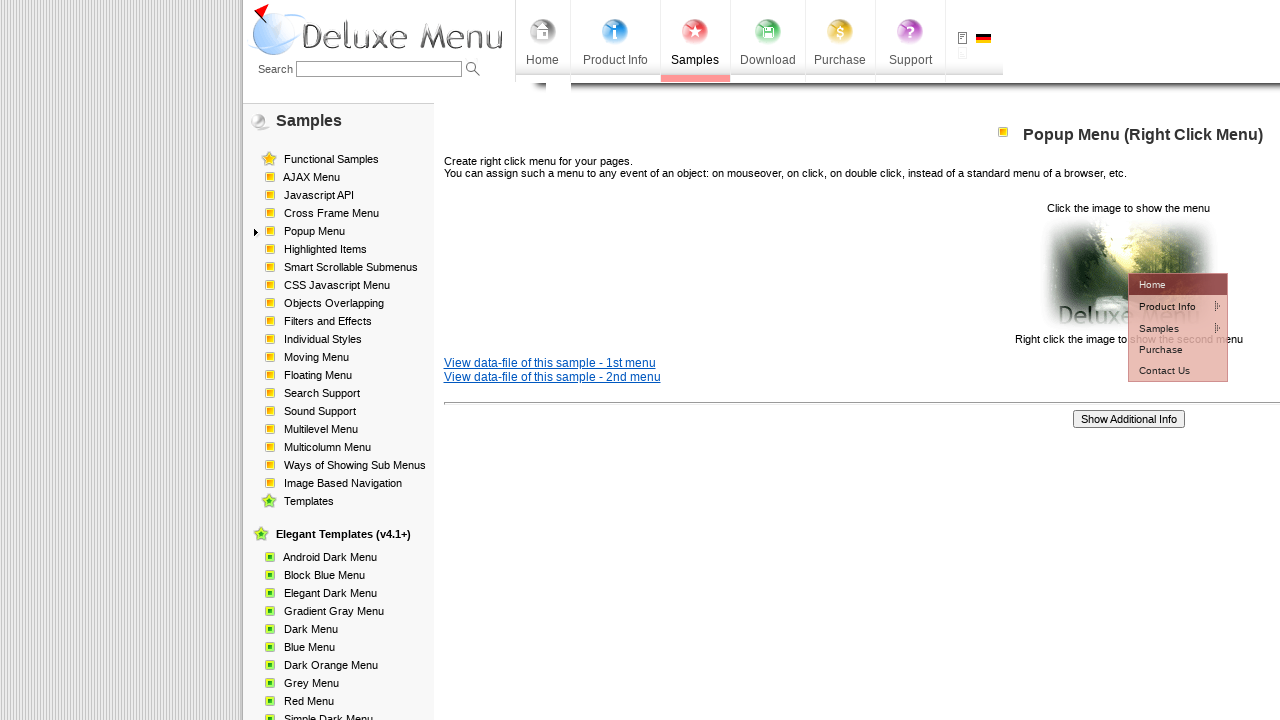

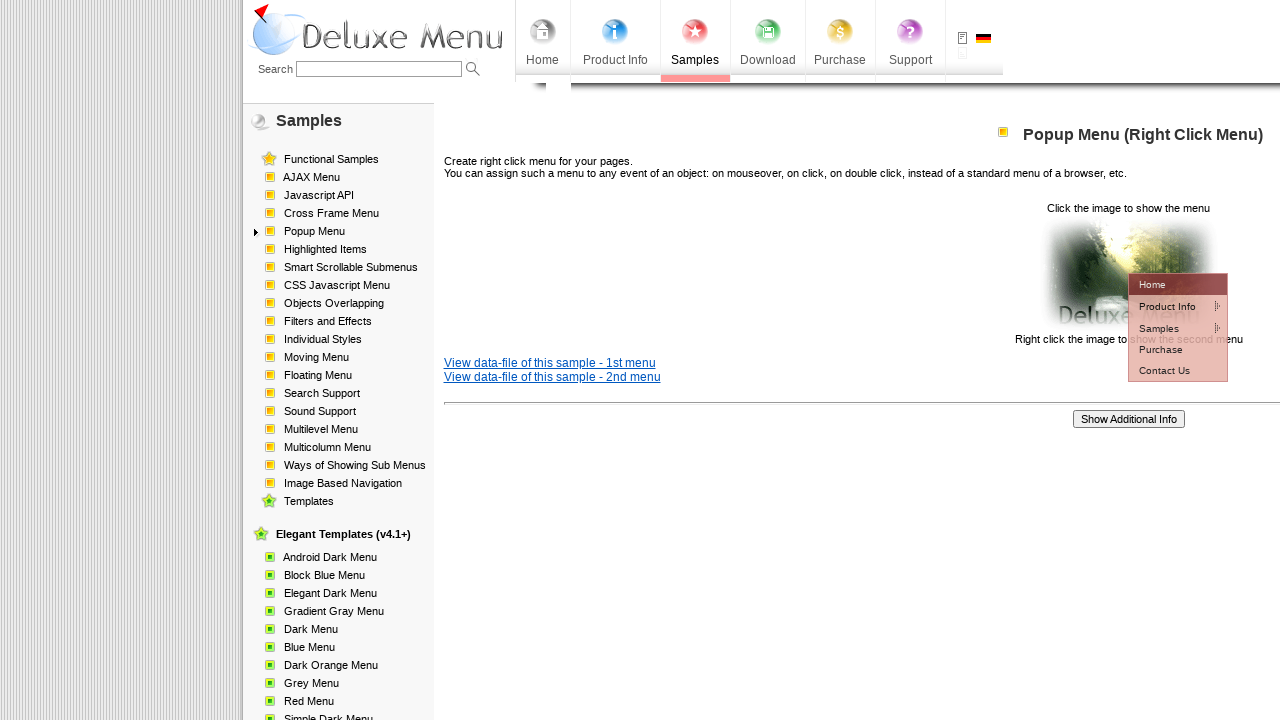